Tests shopping cart functionality by adding multiple products, navigating to cart, and verifying prices and subtotals are calculated correctly

Starting URL: https://jupiter.cloud.planittesting.com/#/

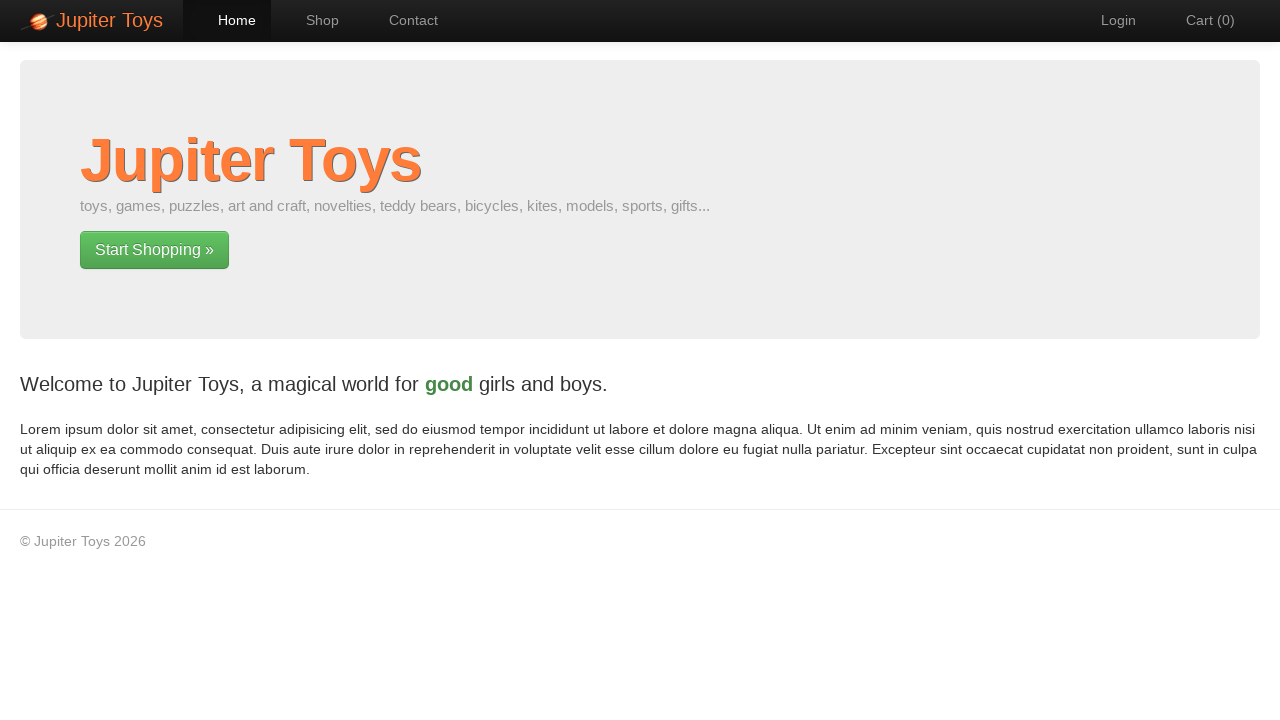

Clicked Shop link to navigate to shop page at (312, 20) on text=Shop
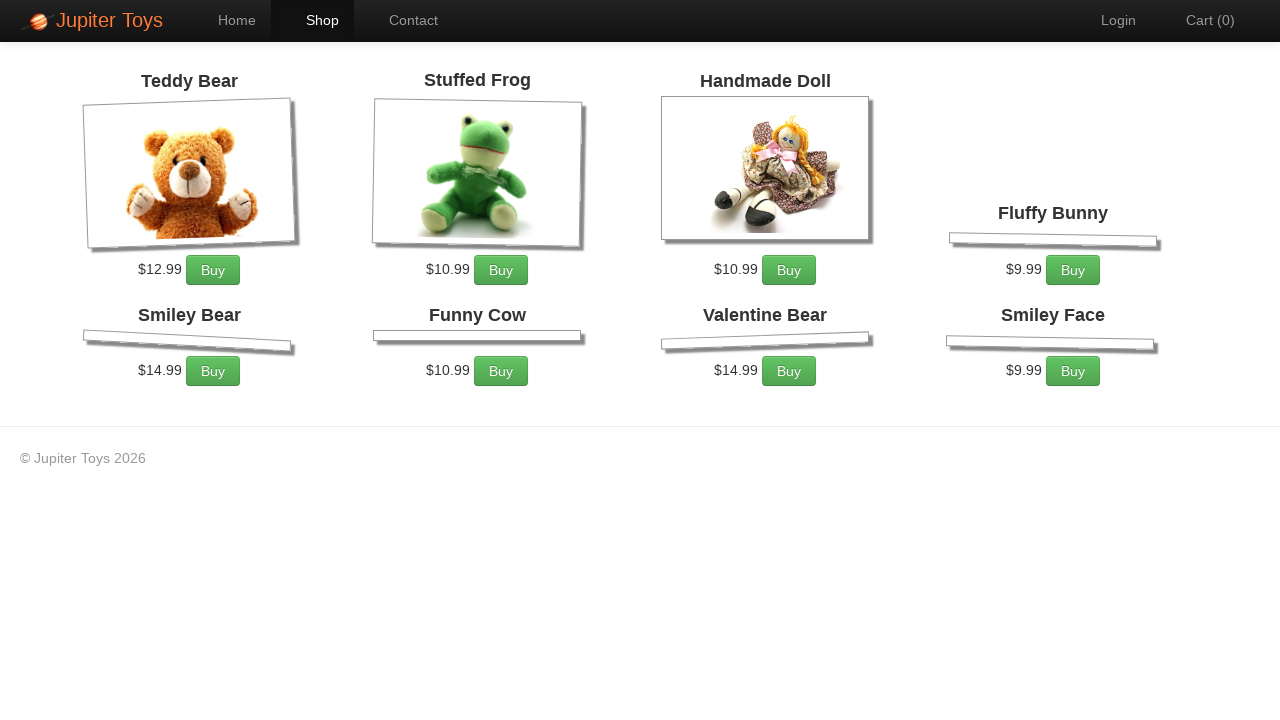

Products loaded on shop page
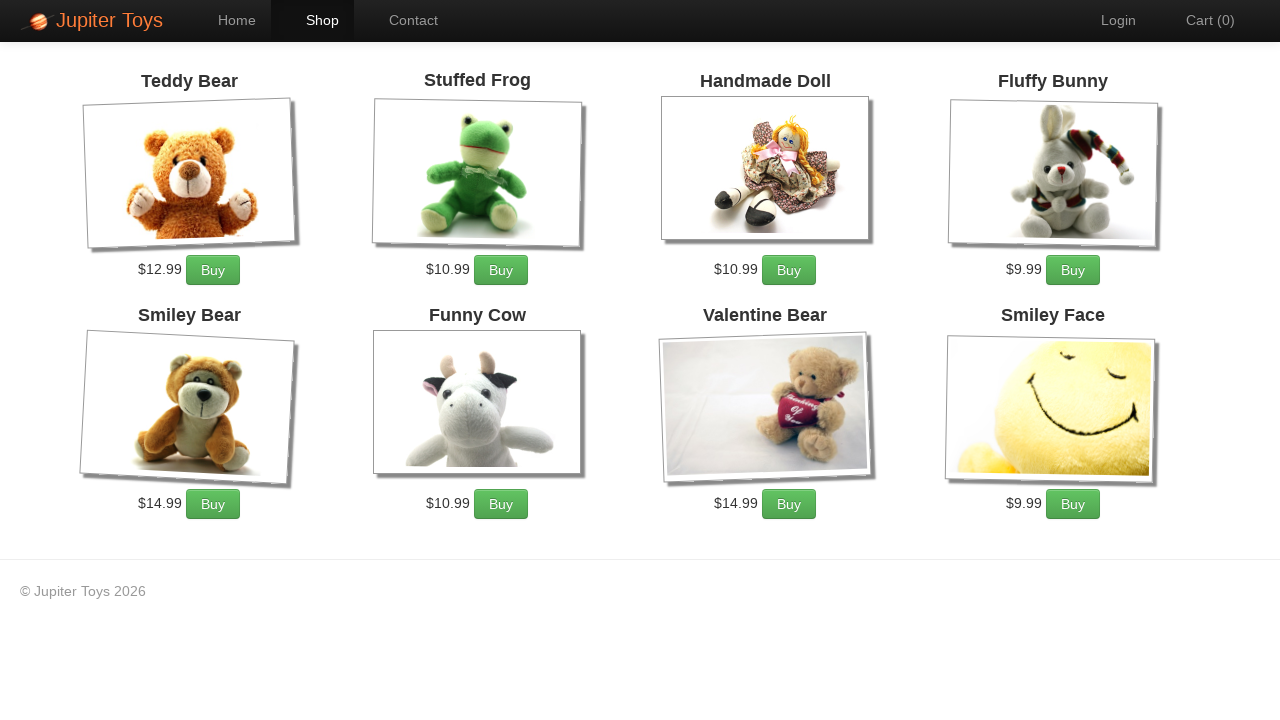

Clicked buy button for Stuffed Frog (1st time) at (501, 270) on li:has-text('Stuffed Frog') a.btn
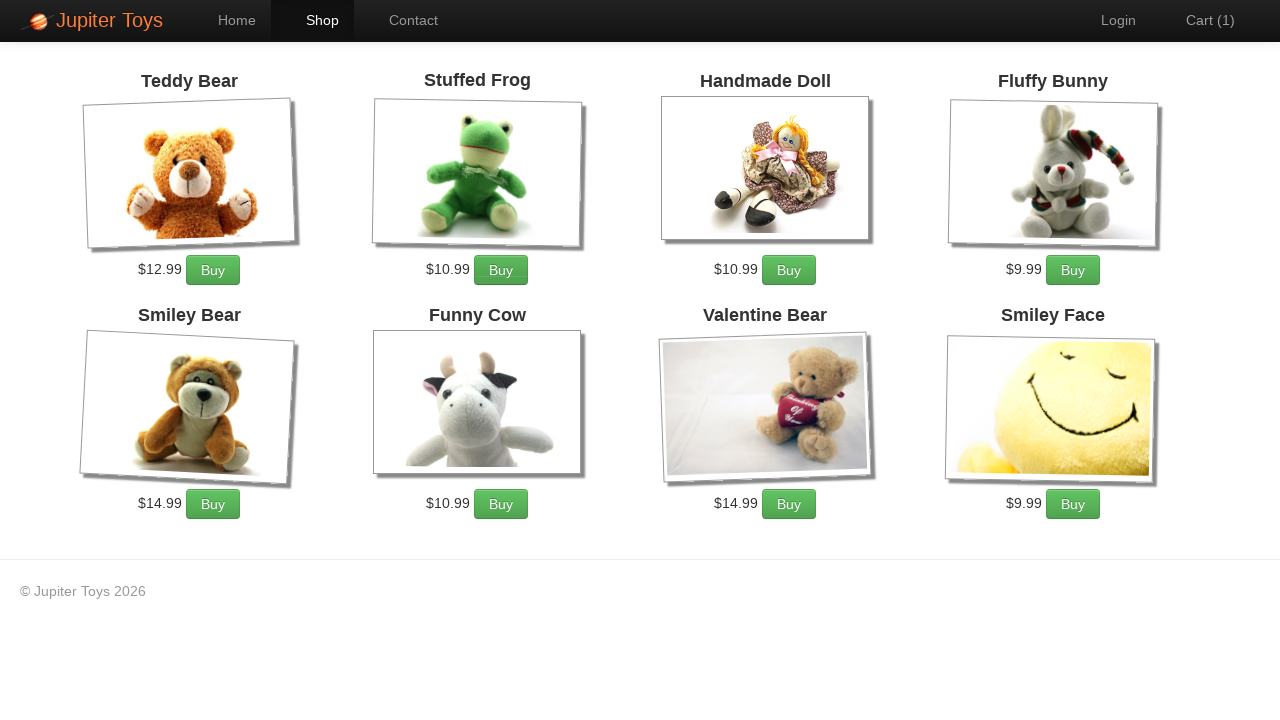

Clicked buy button for Stuffed Frog (2nd time) at (501, 270) on li:has-text('Stuffed Frog') a.btn
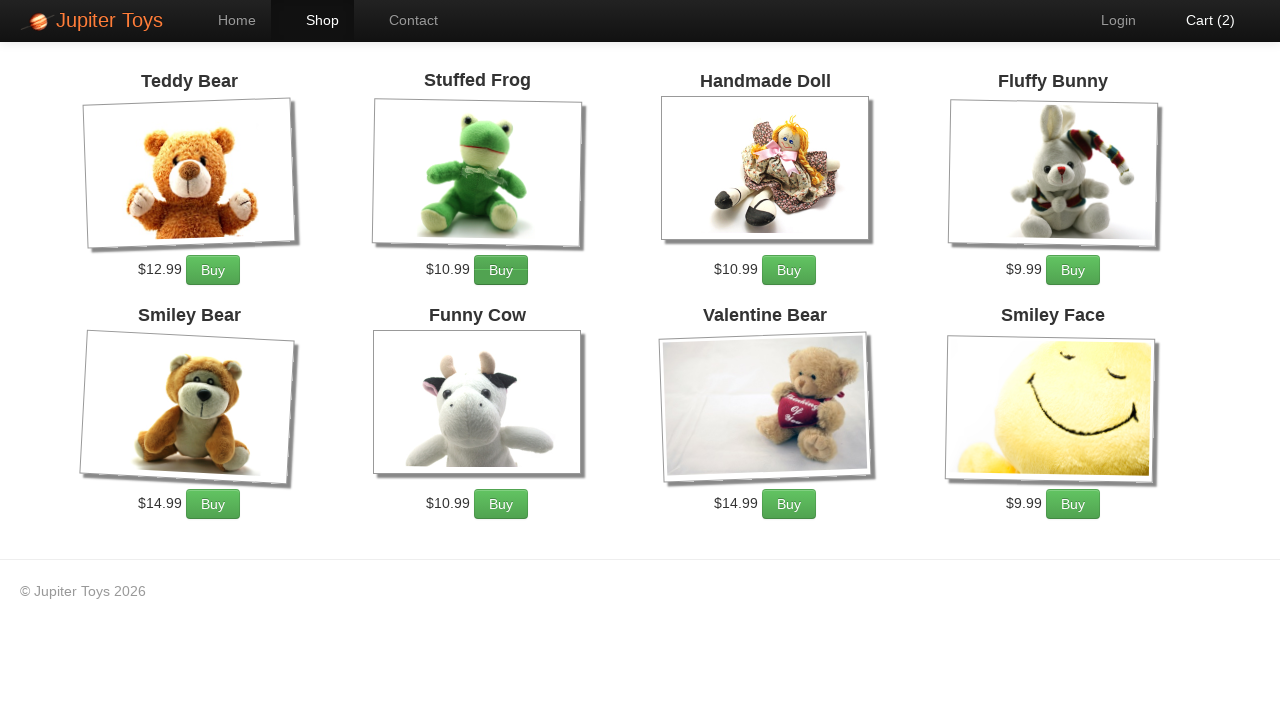

Clicked buy button for Fluffy Bunny (1/5) at (1073, 270) on li:has-text('Fluffy Bunny') a.btn
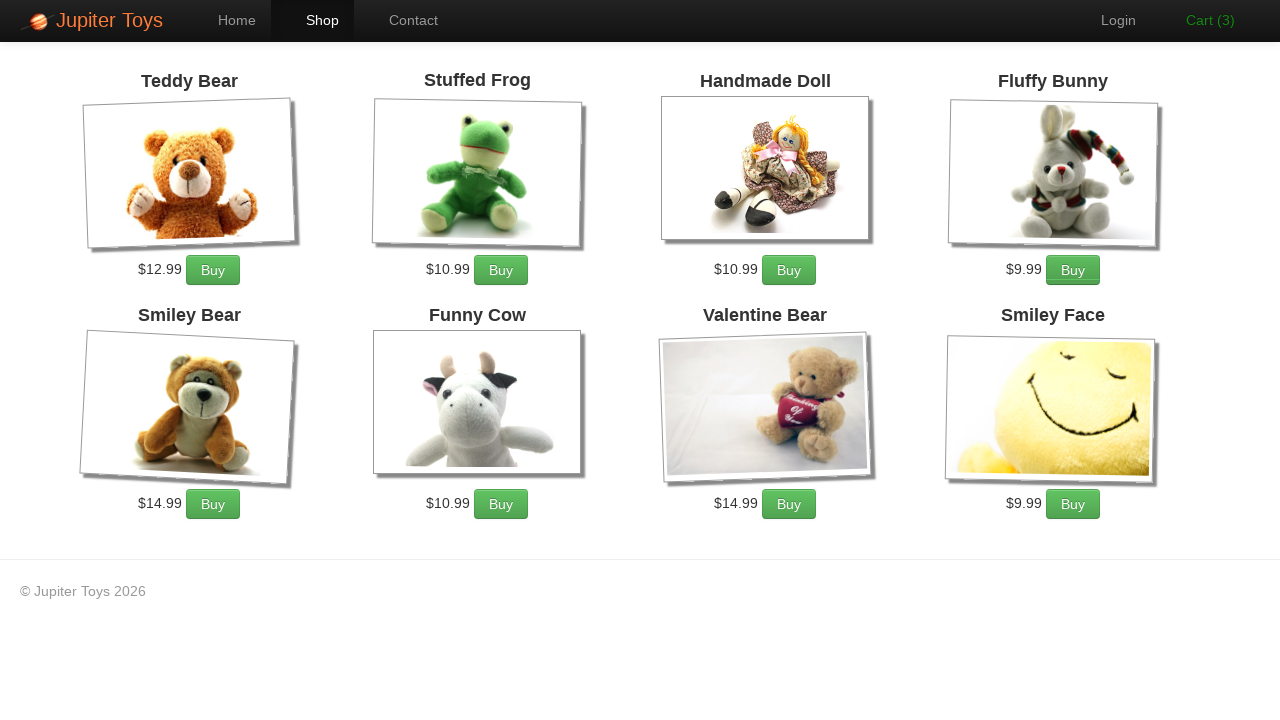

Clicked buy button for Fluffy Bunny (2/5) at (1073, 270) on li:has-text('Fluffy Bunny') a.btn
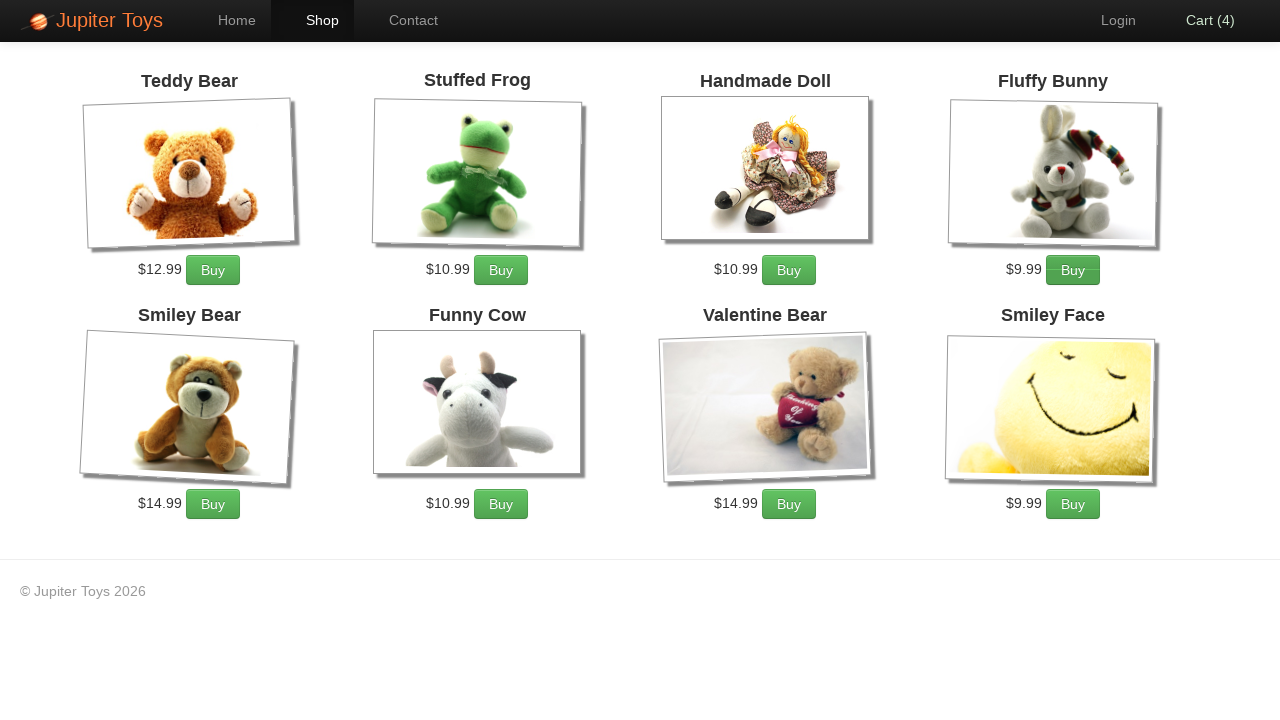

Clicked buy button for Fluffy Bunny (3/5) at (1073, 270) on li:has-text('Fluffy Bunny') a.btn
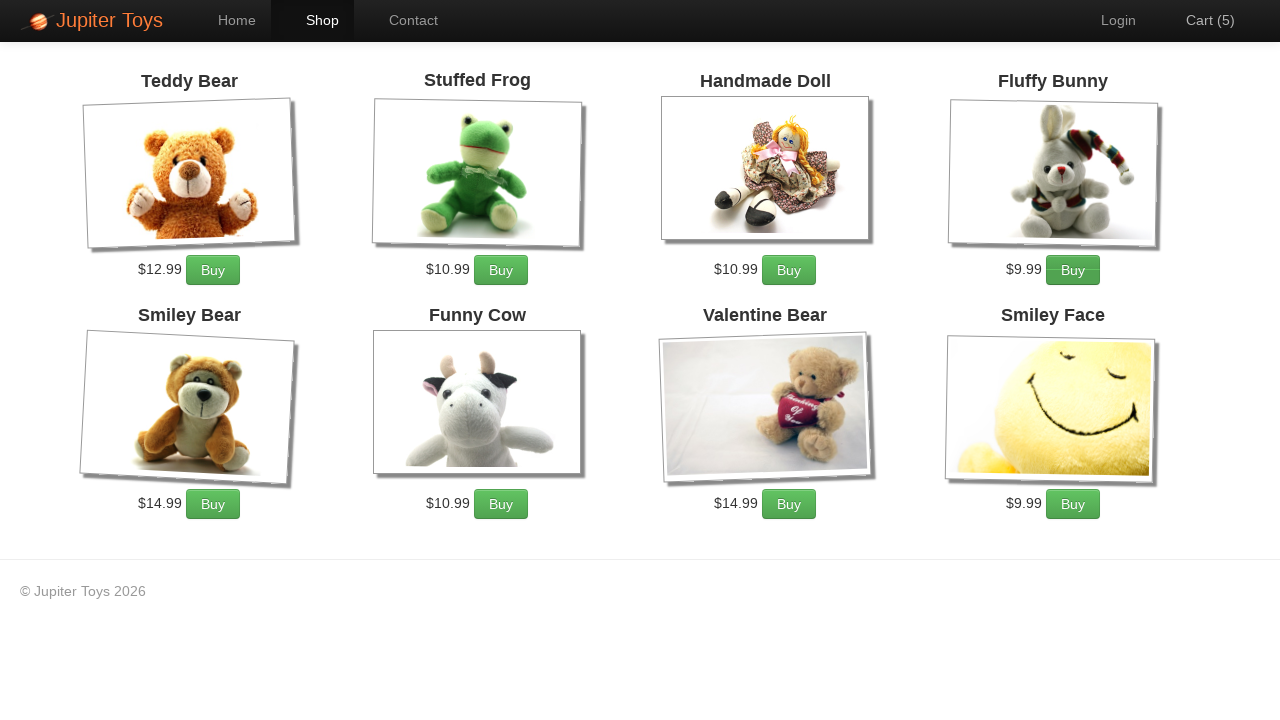

Clicked buy button for Fluffy Bunny (4/5) at (1073, 270) on li:has-text('Fluffy Bunny') a.btn
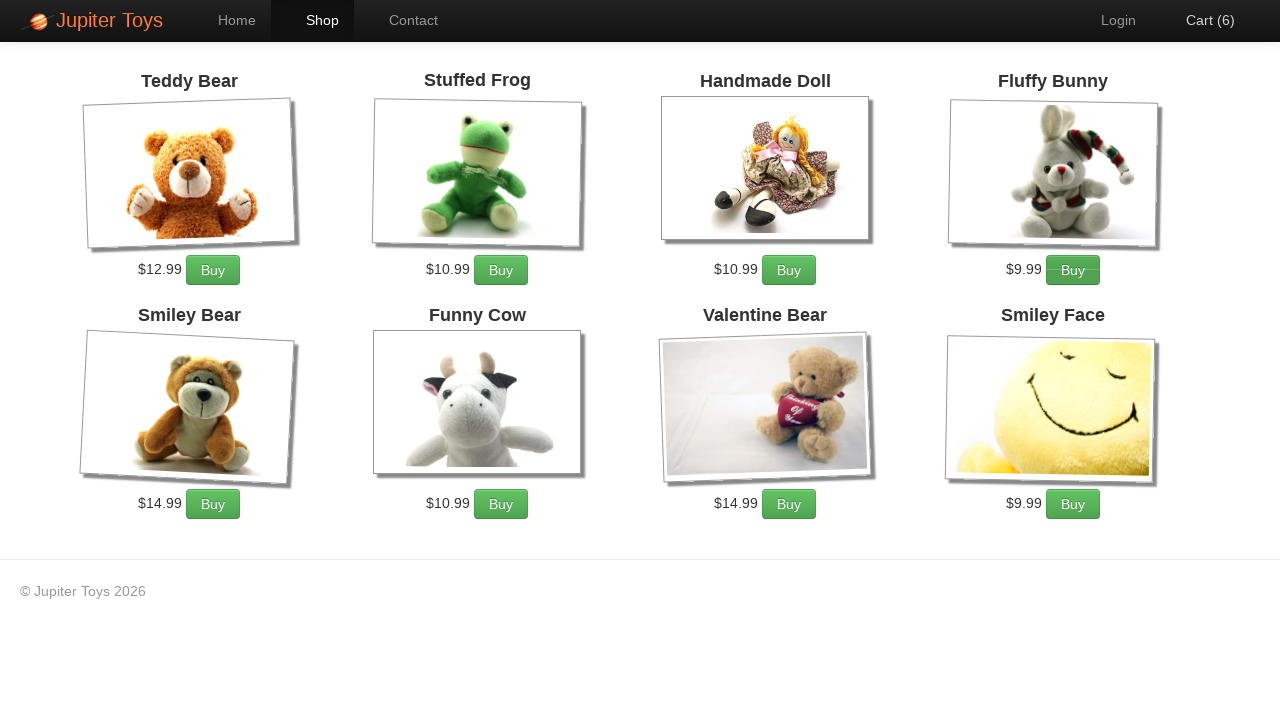

Clicked buy button for Fluffy Bunny (5/5) at (1073, 270) on li:has-text('Fluffy Bunny') a.btn
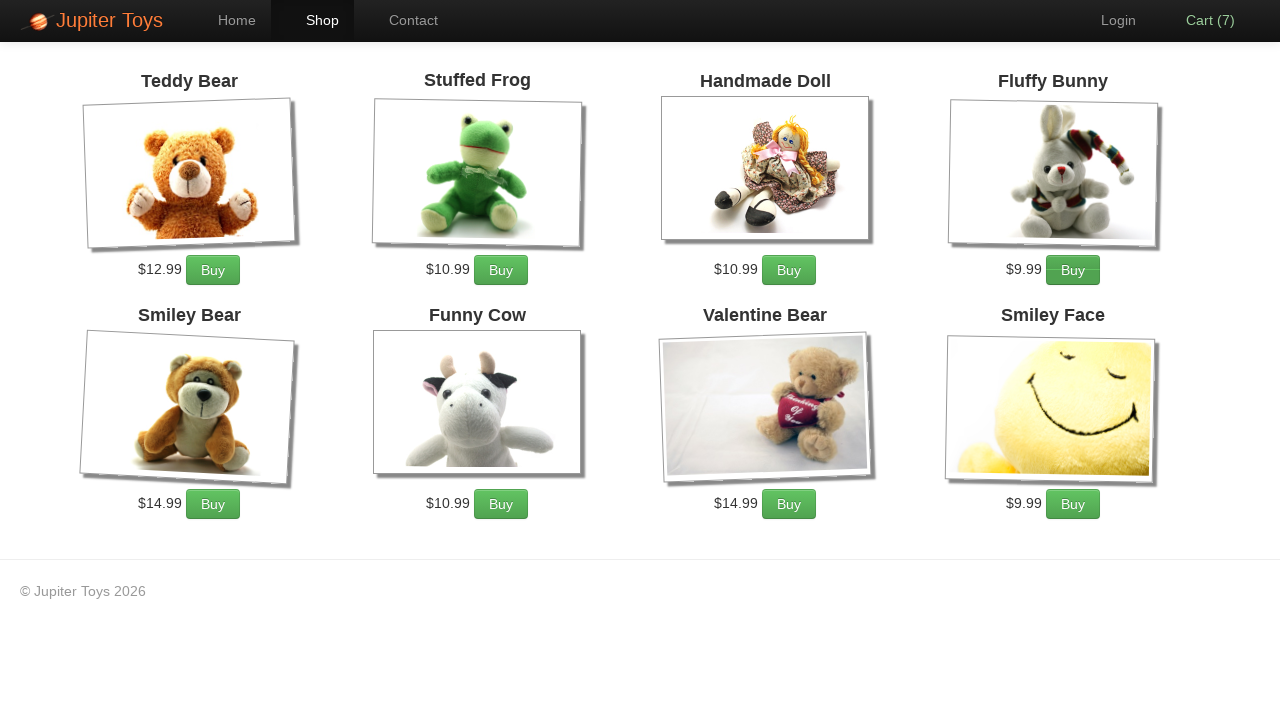

Clicked buy button for Valentine Bear (1/3) at (789, 504) on li:has-text('Valentine Bear') a.btn
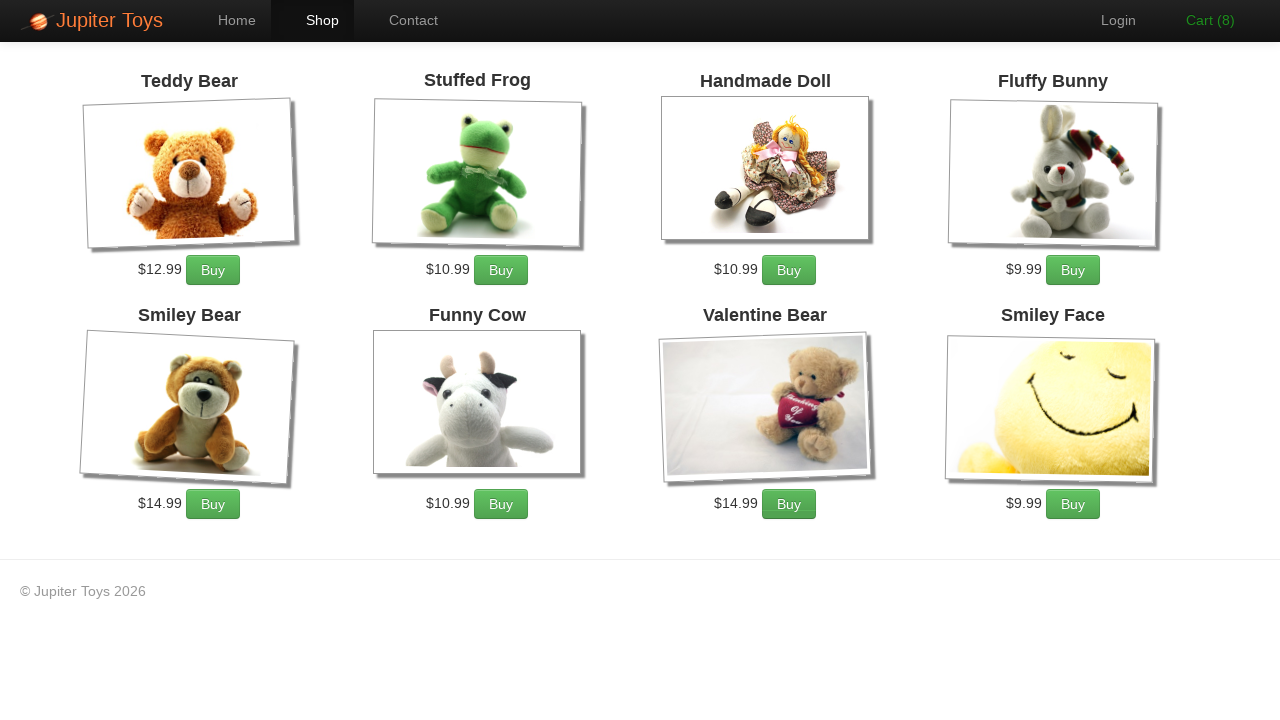

Clicked buy button for Valentine Bear (2/3) at (789, 504) on li:has-text('Valentine Bear') a.btn
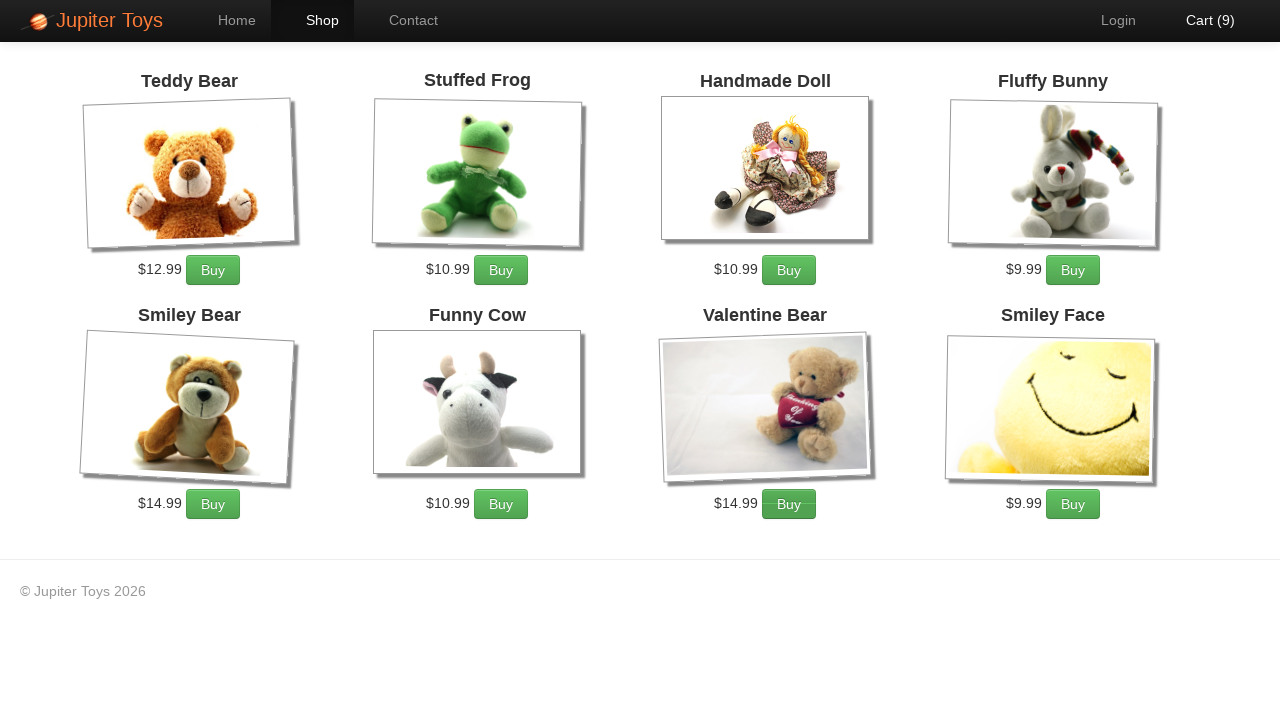

Clicked buy button for Valentine Bear (3/3) at (789, 504) on li:has-text('Valentine Bear') a.btn
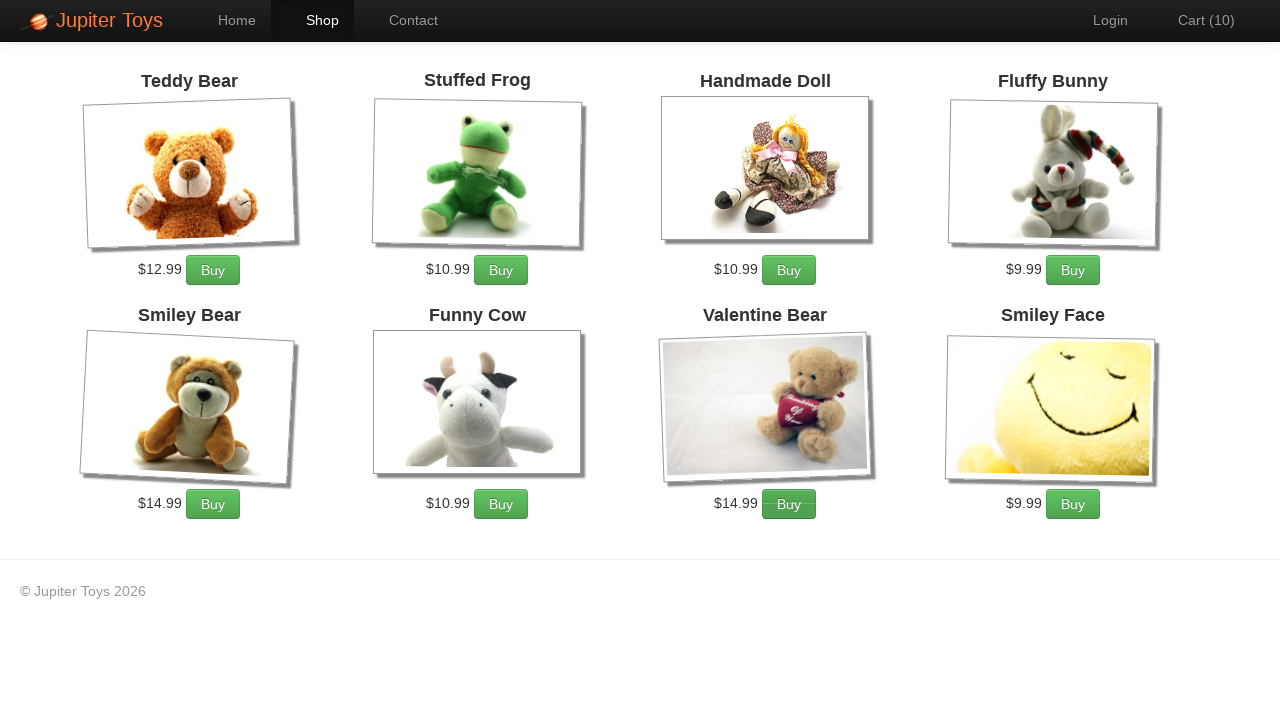

Clicked Cart link to navigate to shopping cart at (1196, 20) on text=Cart
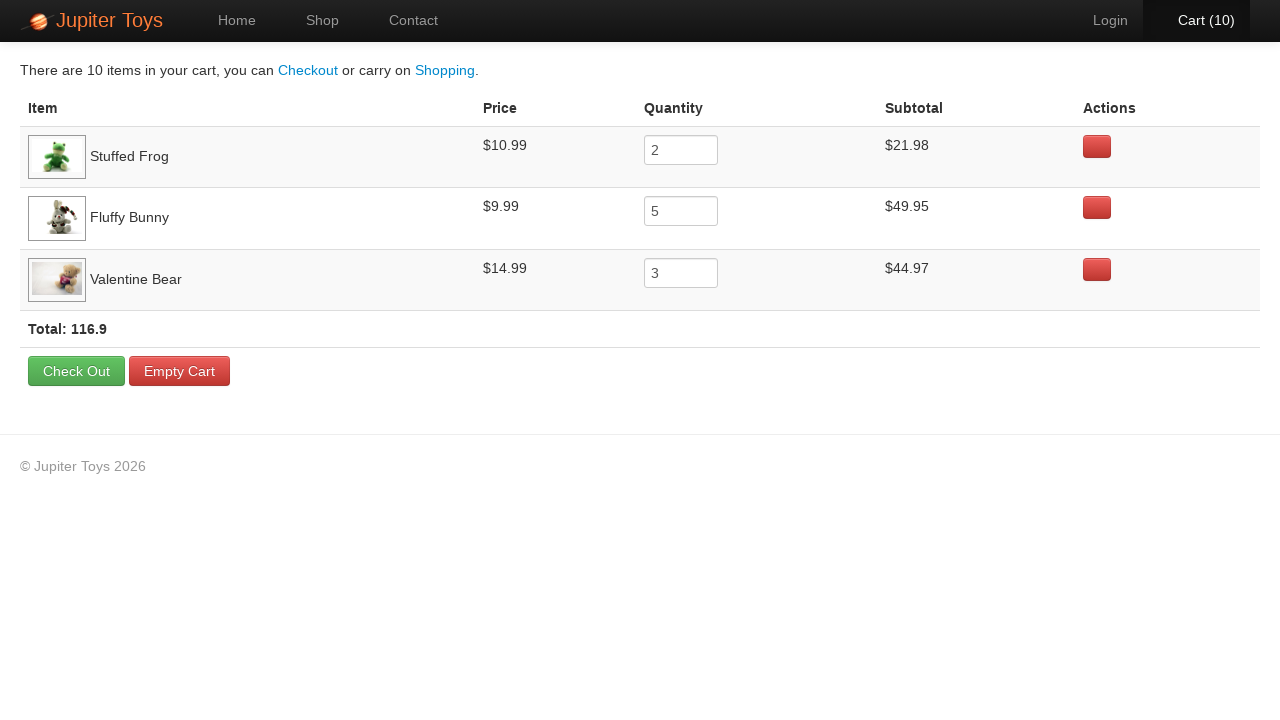

Cart items loaded and displayed
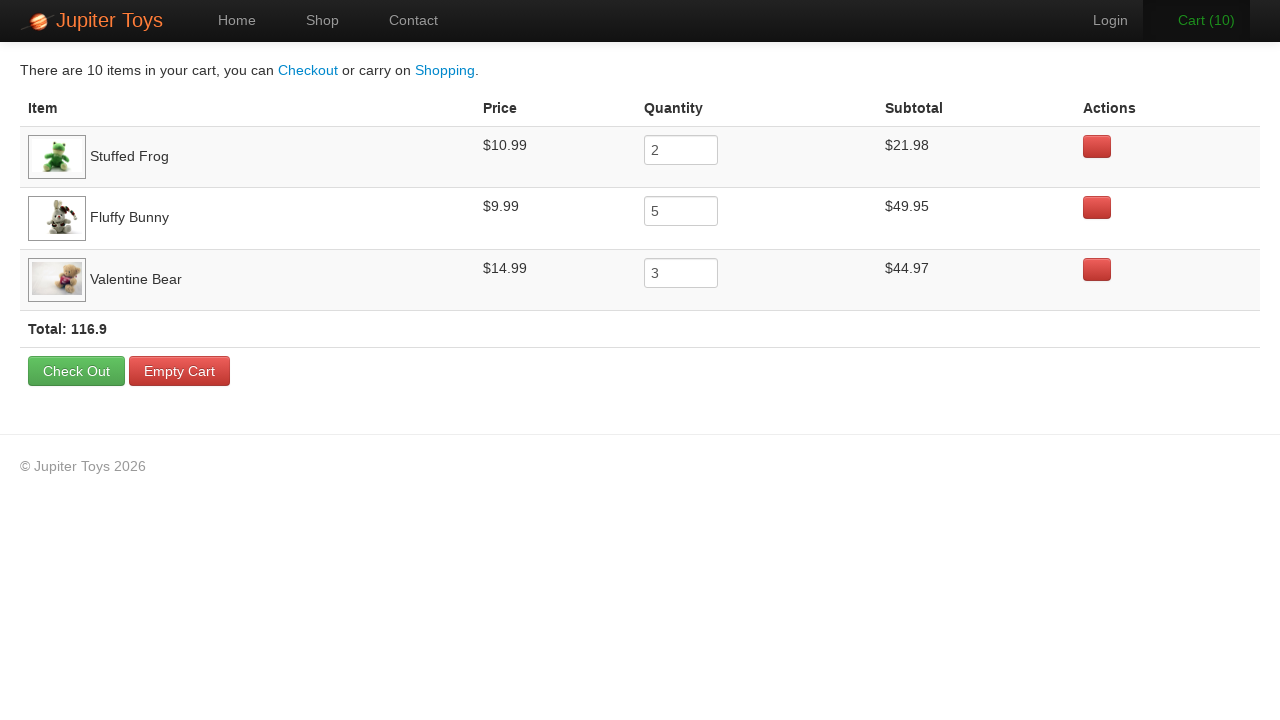

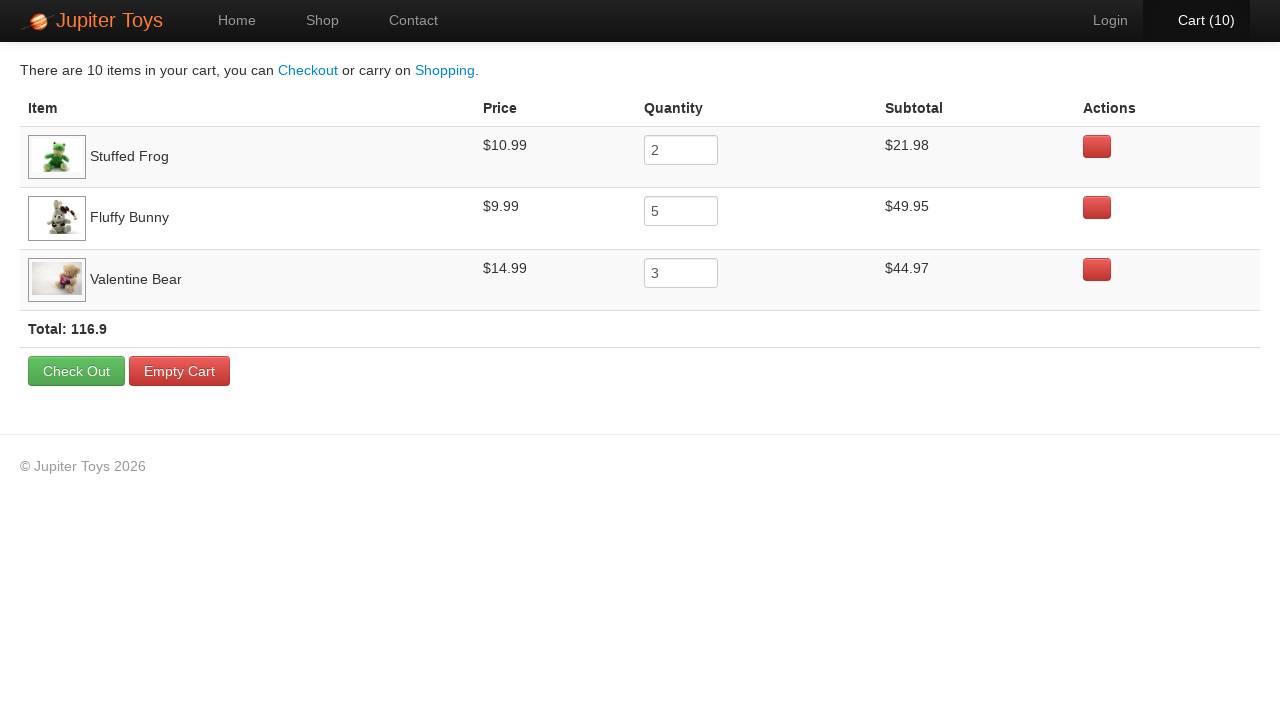